Tests dropdown select functionality by selecting options using three different methods: by visible text, by index, and by value.

Starting URL: https://syntaxprojects.com/basic-select-dropdown-demo.php

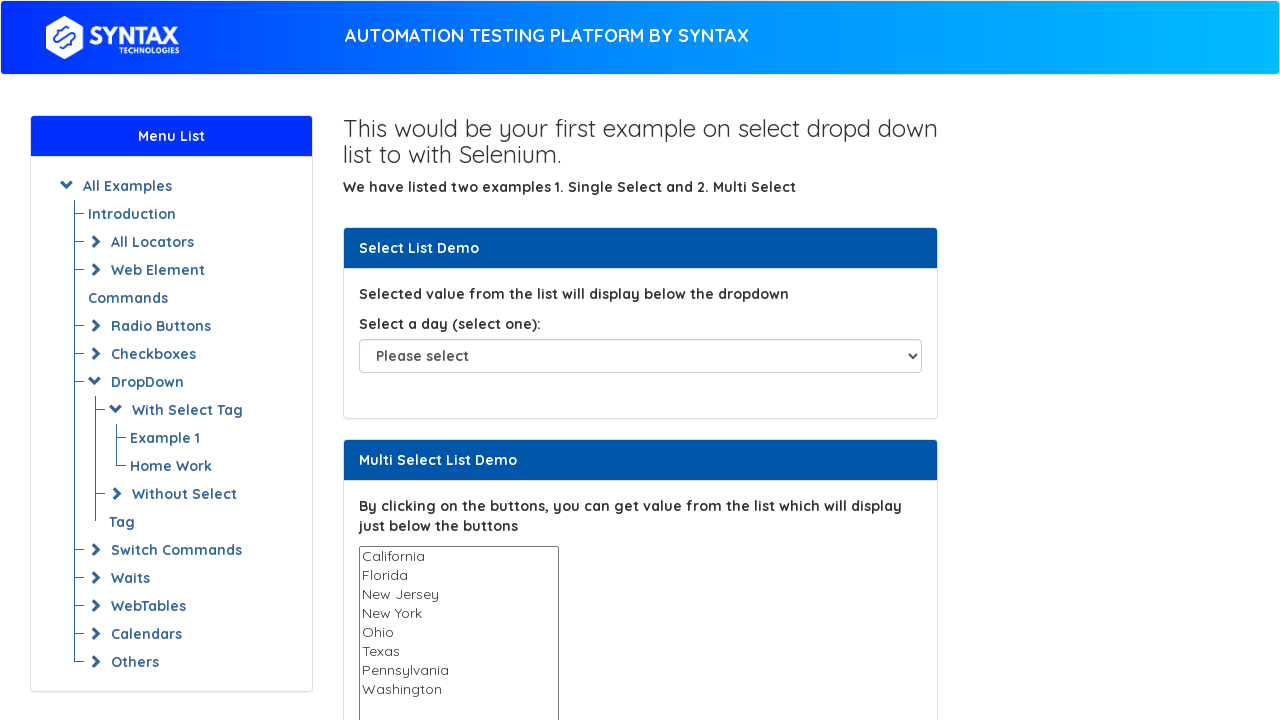

Selected dropdown option by visible text 'Monday' on #select-demo
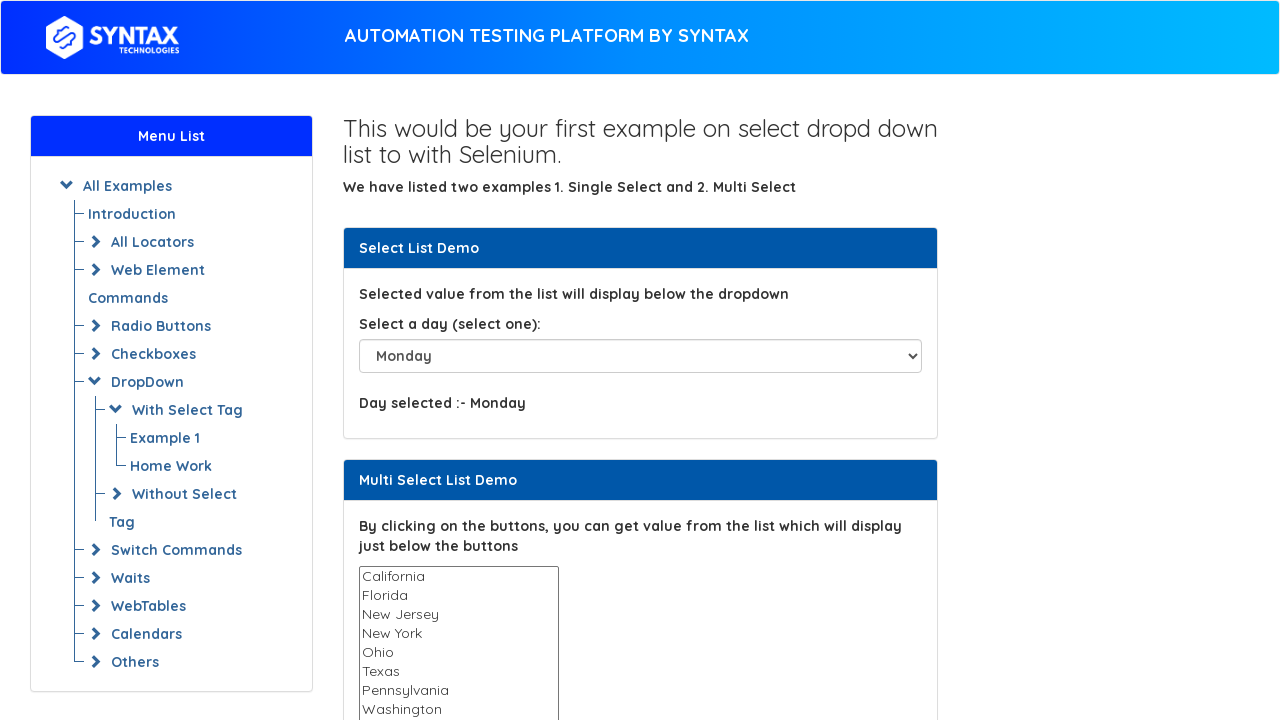

Selected dropdown option by index 2 on #select-demo
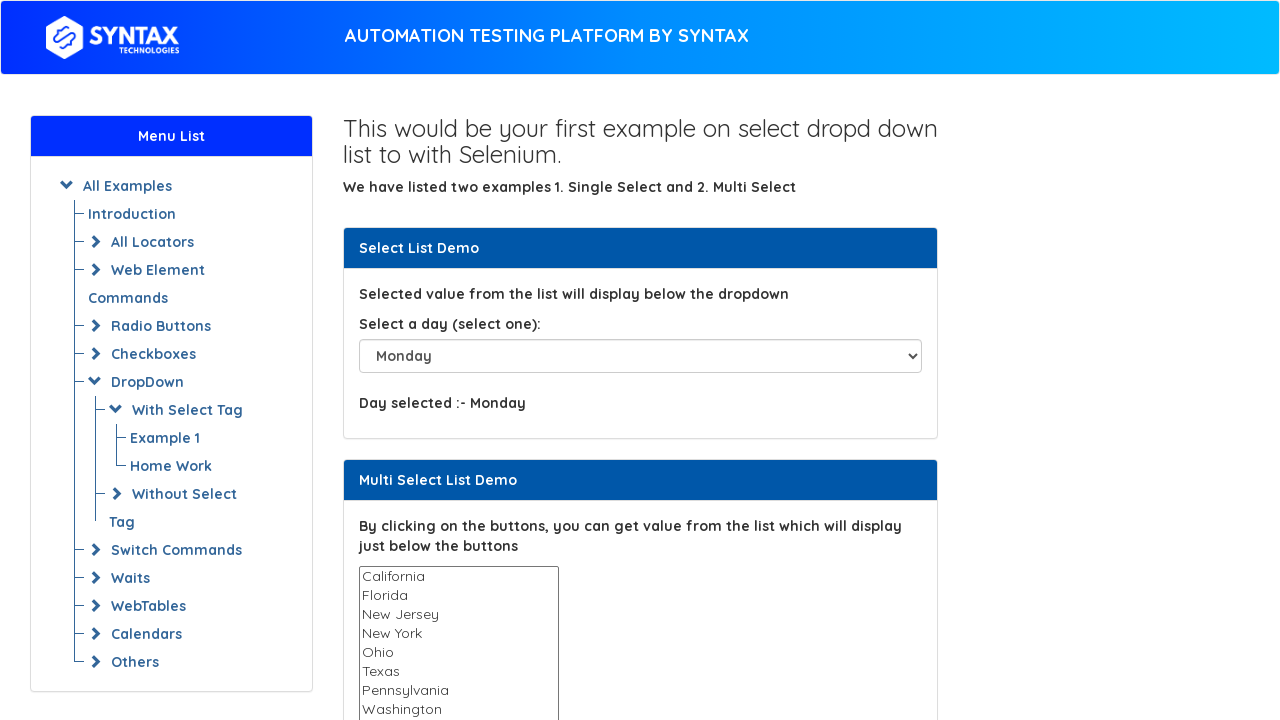

Selected dropdown option by value 'Monday' on #select-demo
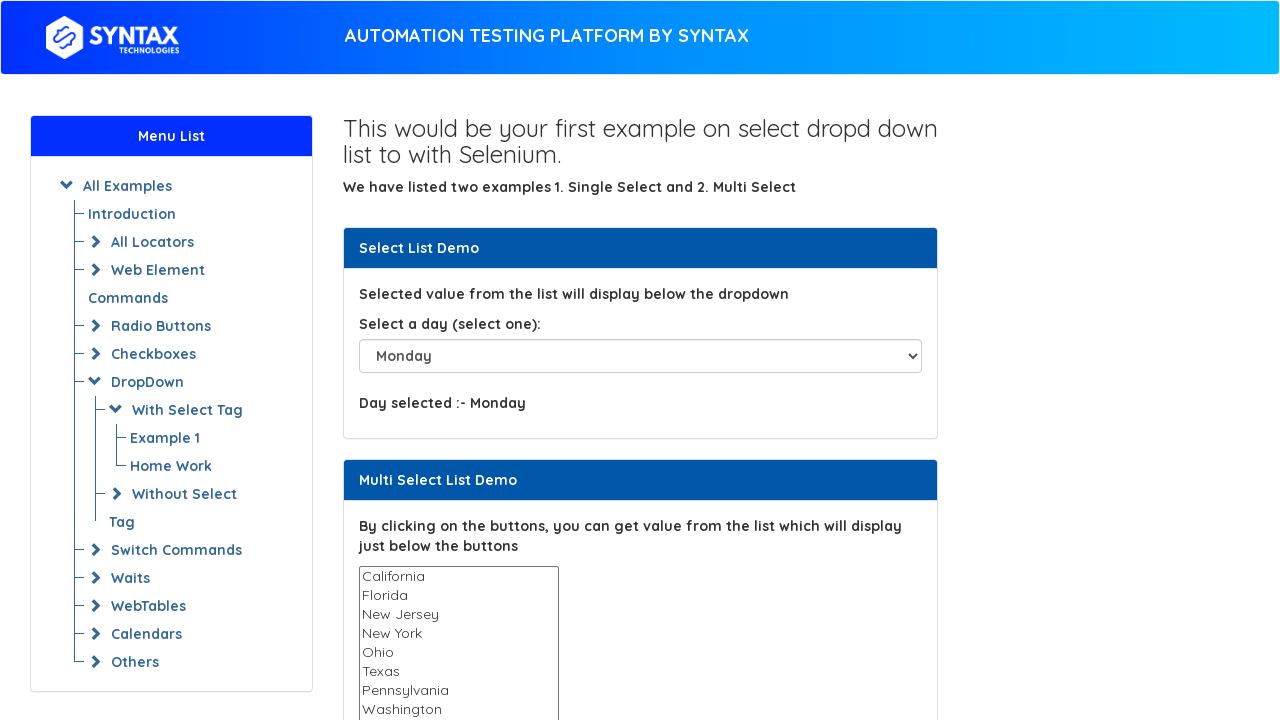

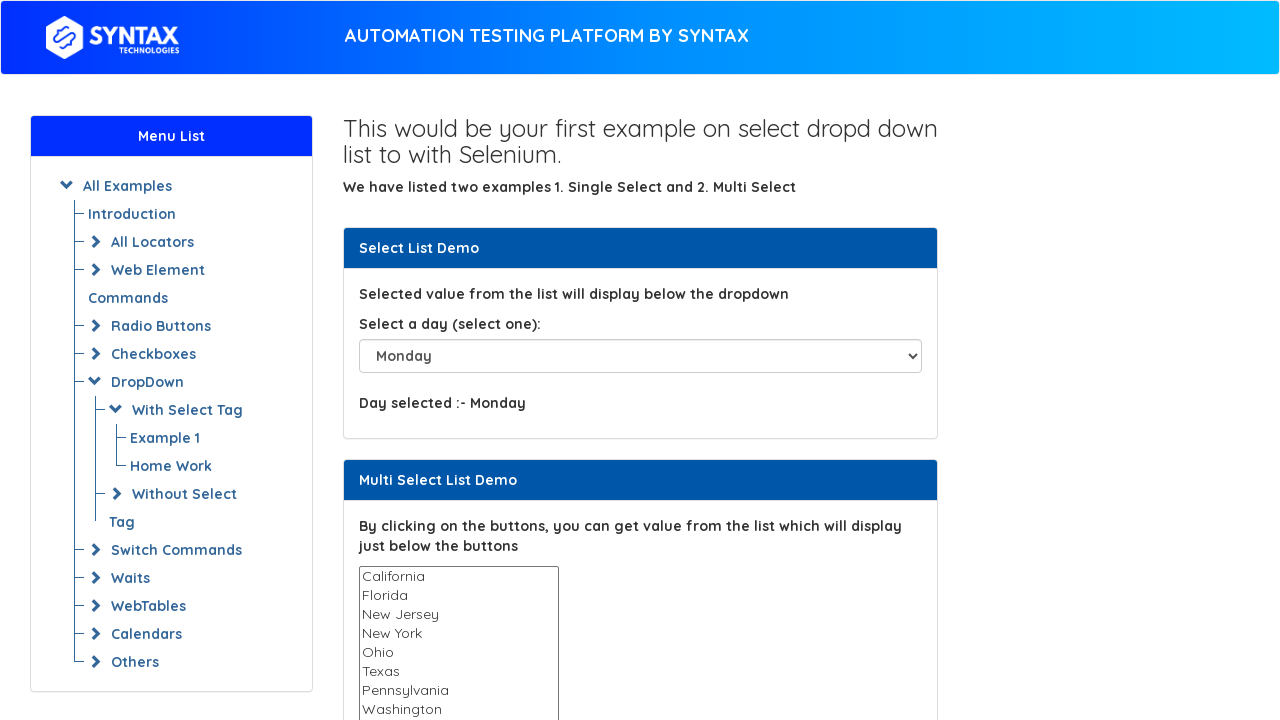